Tests multiple window handling by clicking a link that opens a new window, switching to the child window to verify its content, then switching back to the parent window

Starting URL: https://the-internet.herokuapp.com/

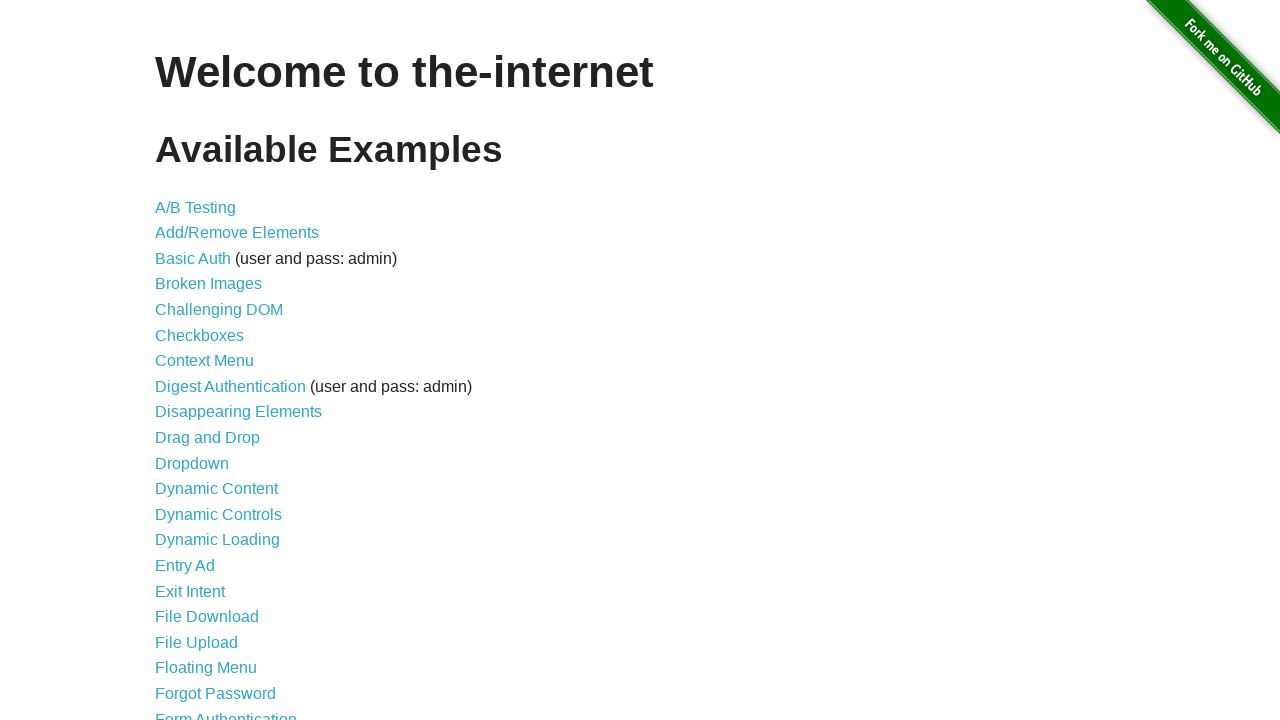

Clicked on 'Multiple Windows' link at (218, 369) on text=Multiple Windows
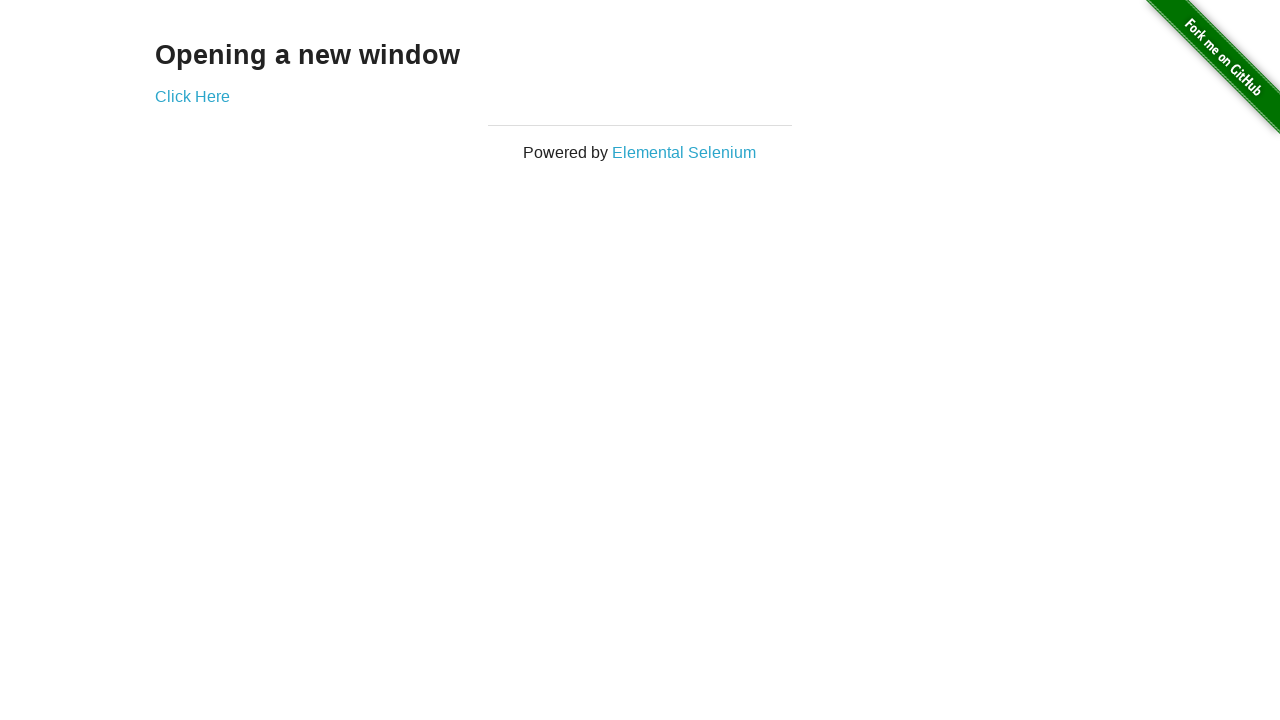

Clicked on 'Click Here' link to open new window at (192, 96) on text=Click Here
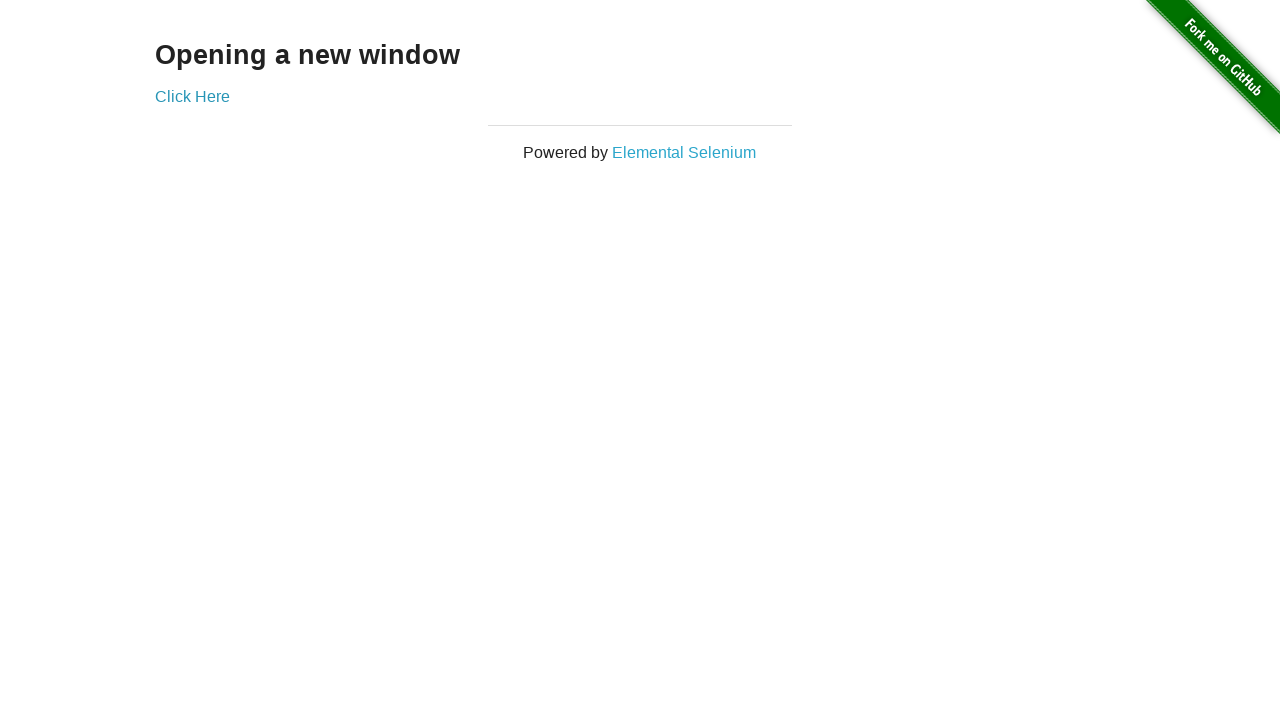

Captured new window/child page reference
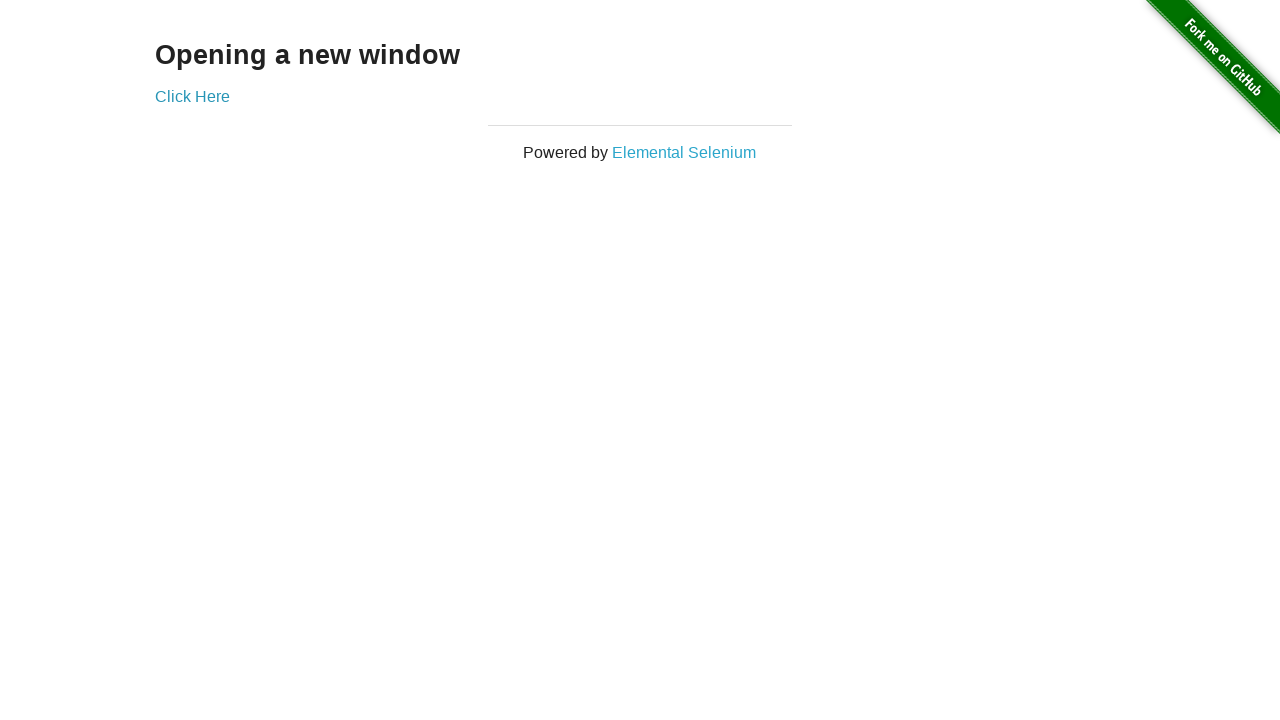

Verified 'New Window' heading in child window
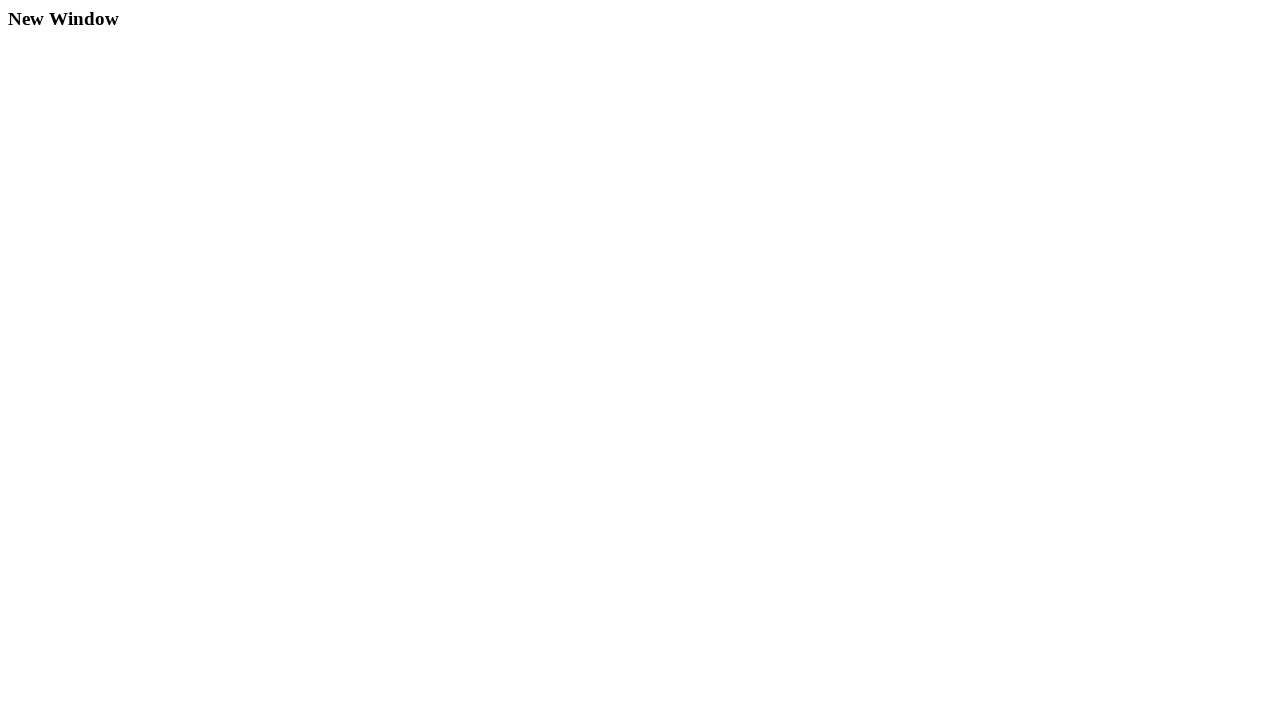

Switched back to parent window and verified 'Opening' heading
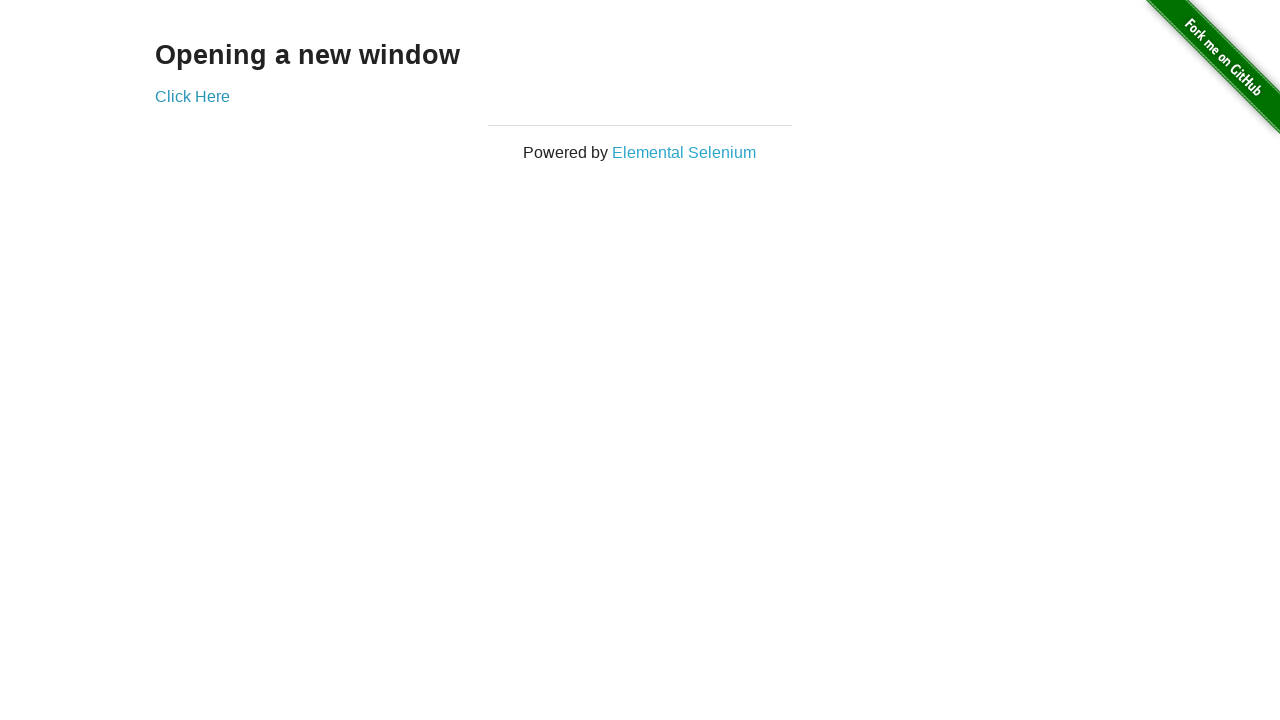

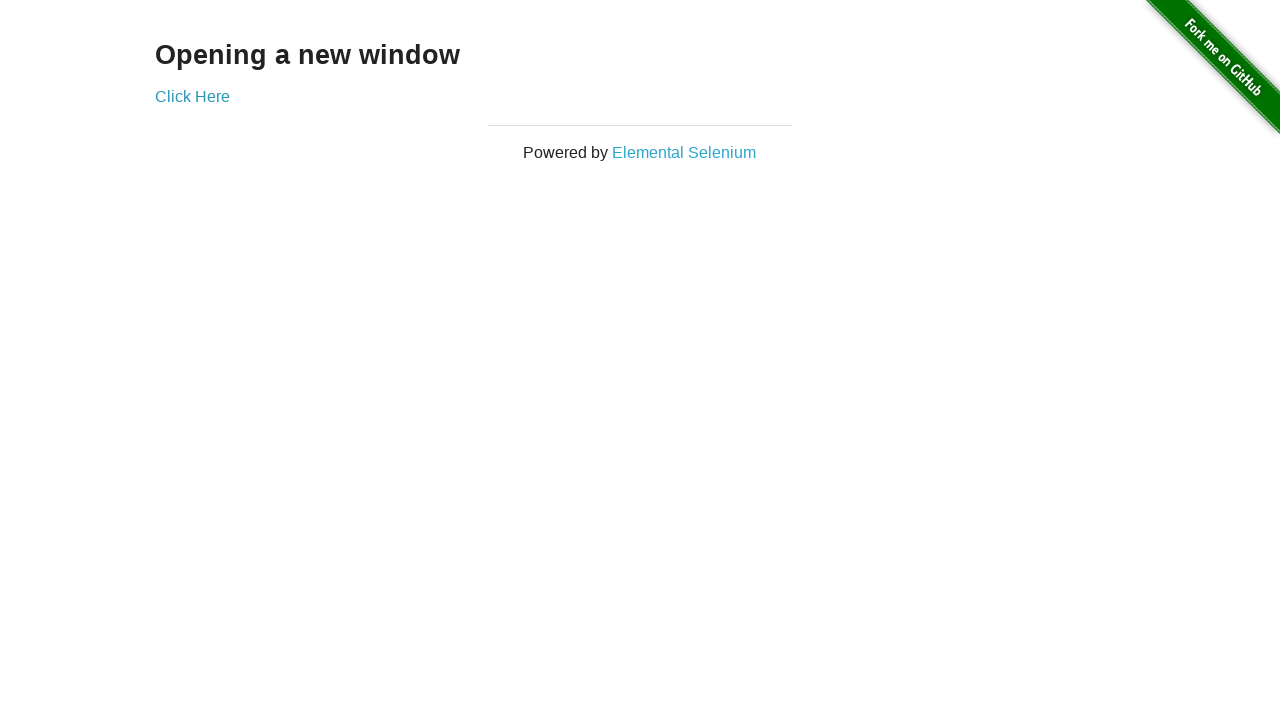